Tests form submission by filling name and number fields, clicking submit, and verifying a success alert appears.

Starting URL: https://sauce-form.vercel.app/

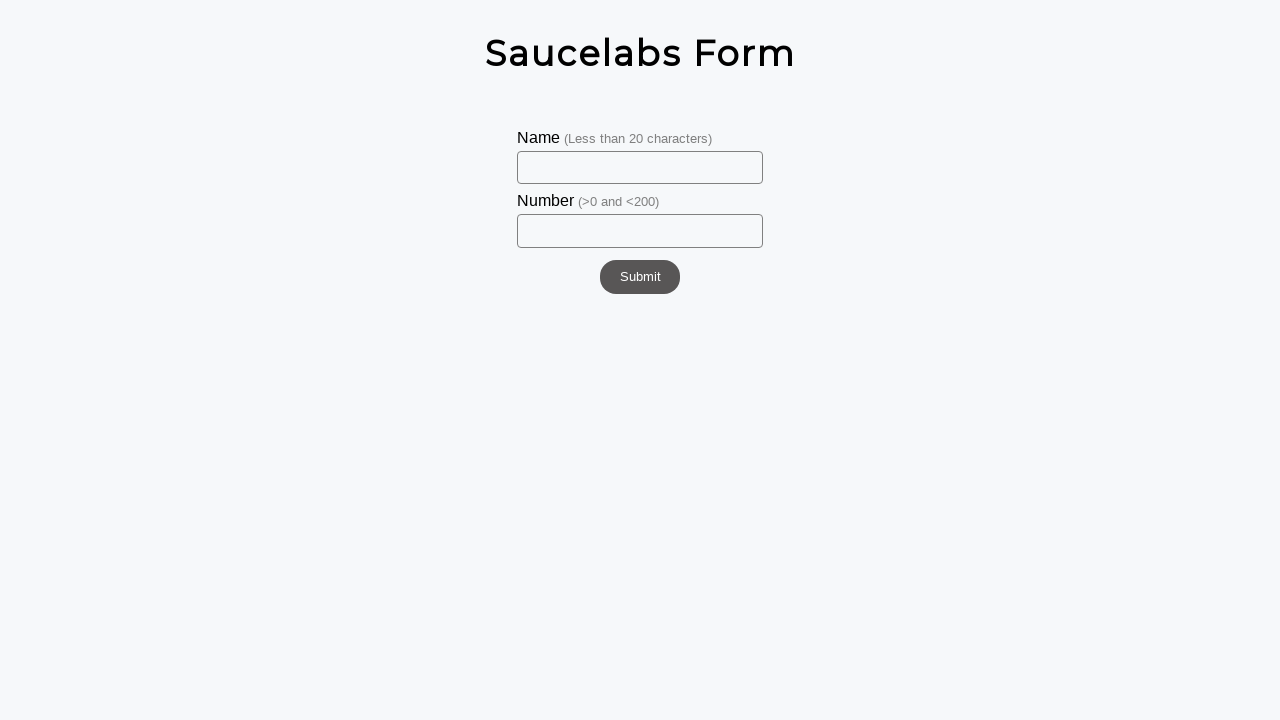

Navigated to form page
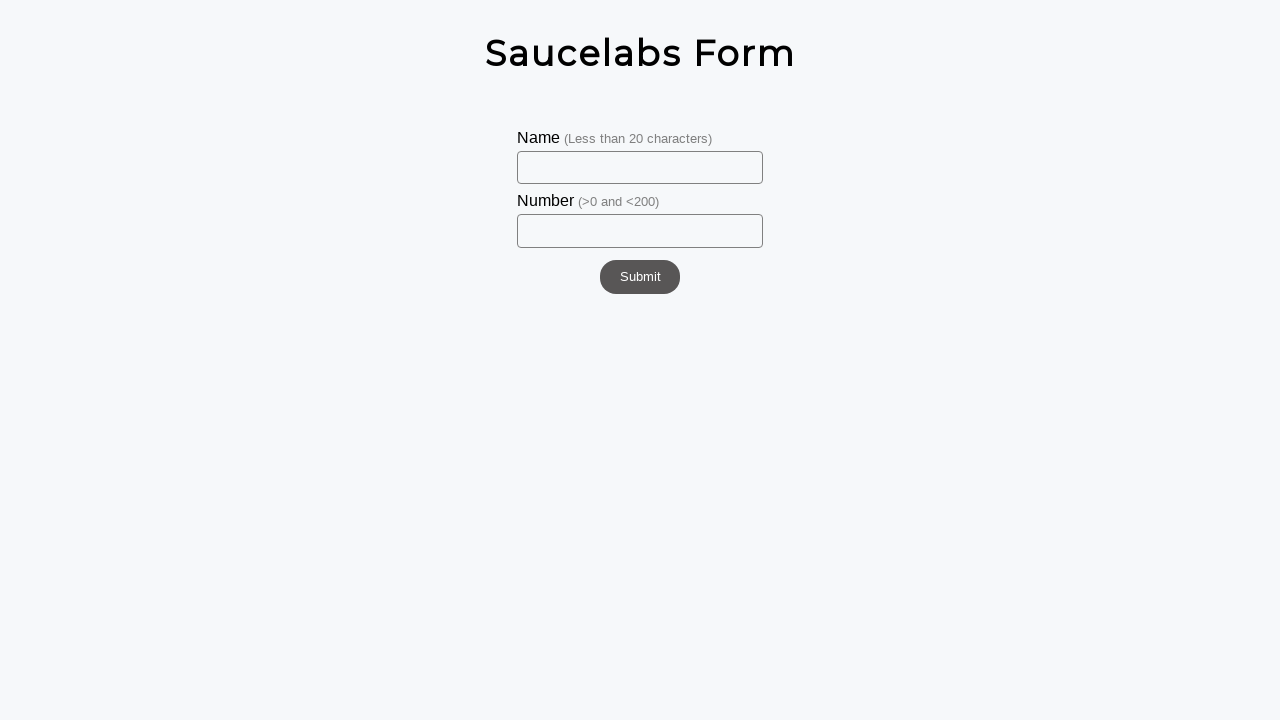

Filled name field with 'Johan' on #name
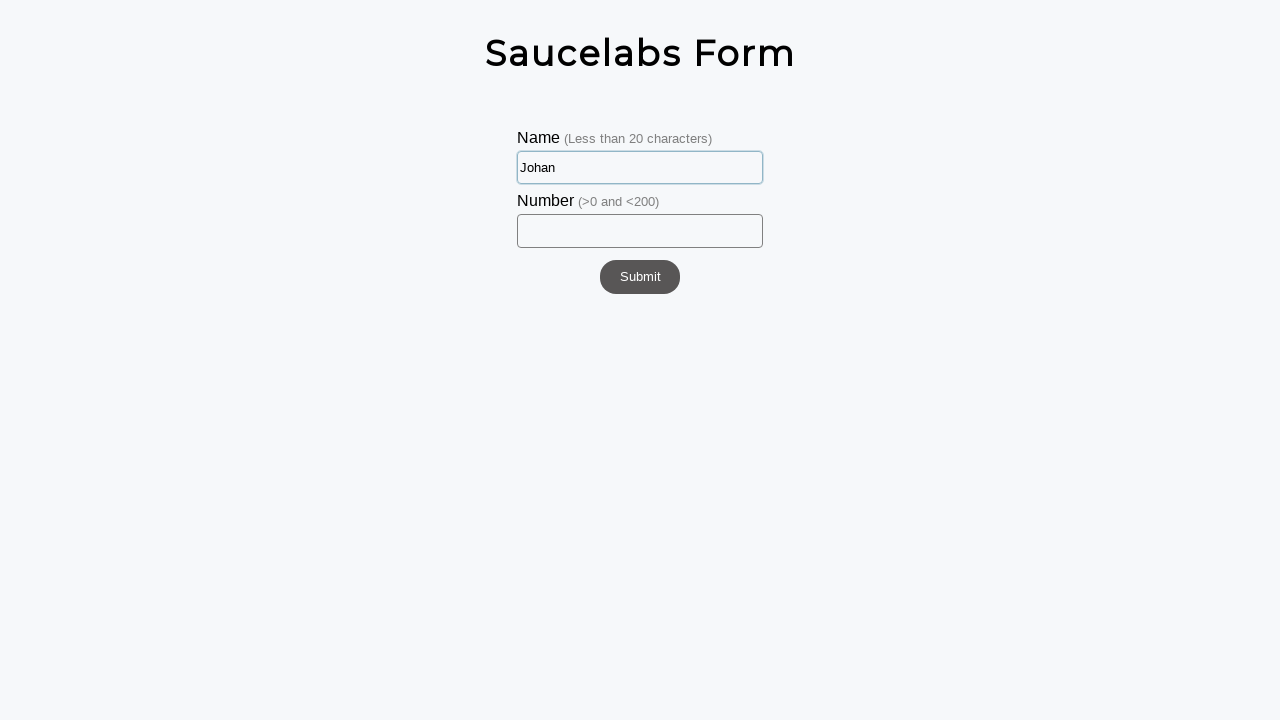

Filled number field with '1' on #number
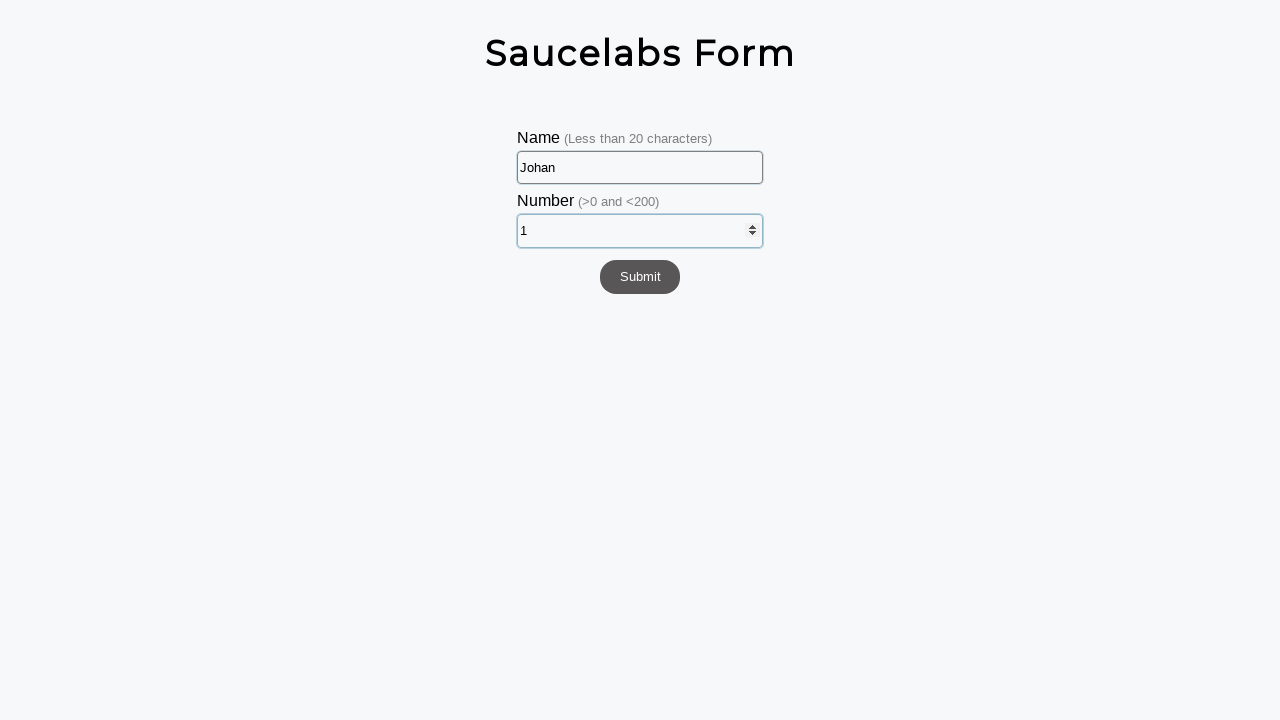

Clicked submit button at (640, 277) on #submit
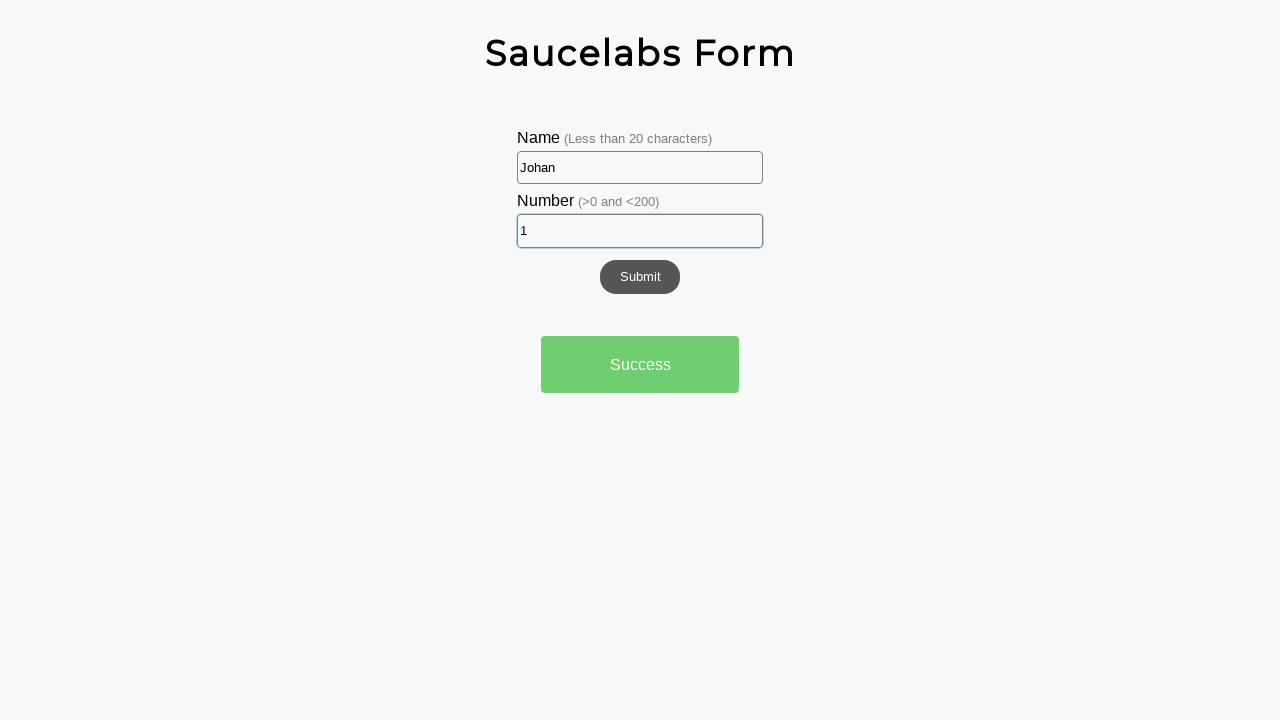

Success alert appeared
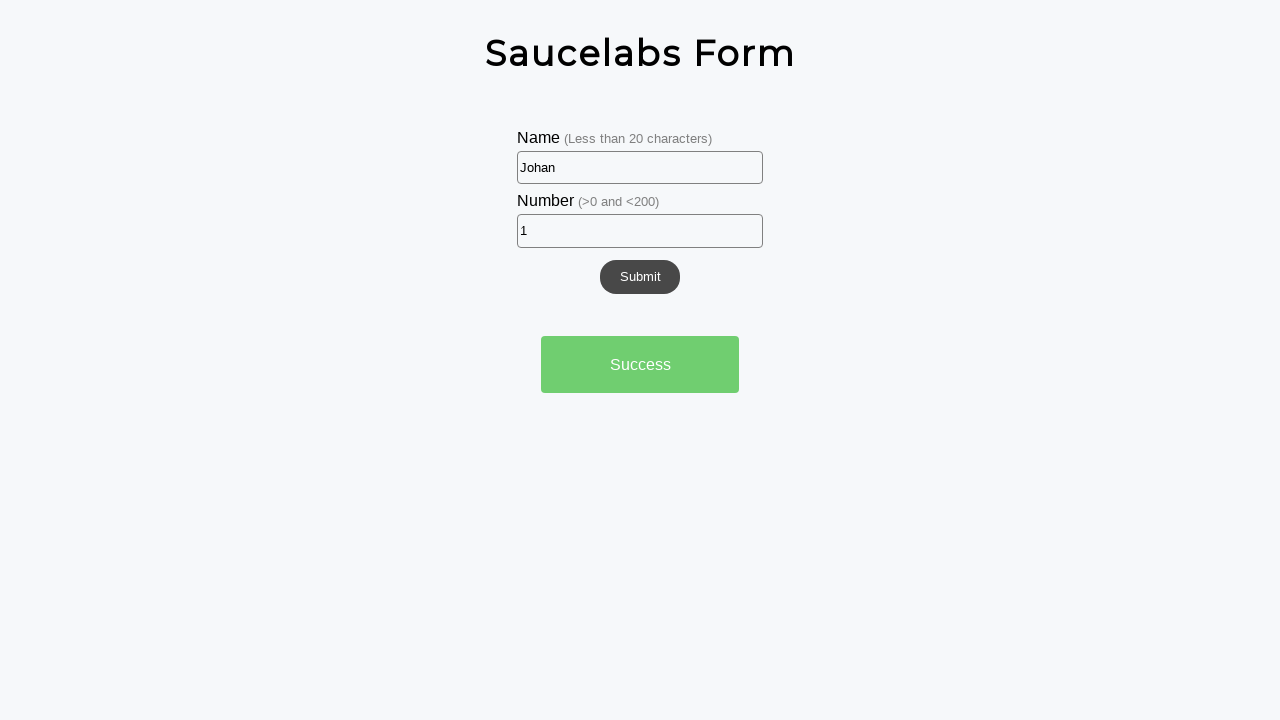

Retrieved alert text: 'Success'
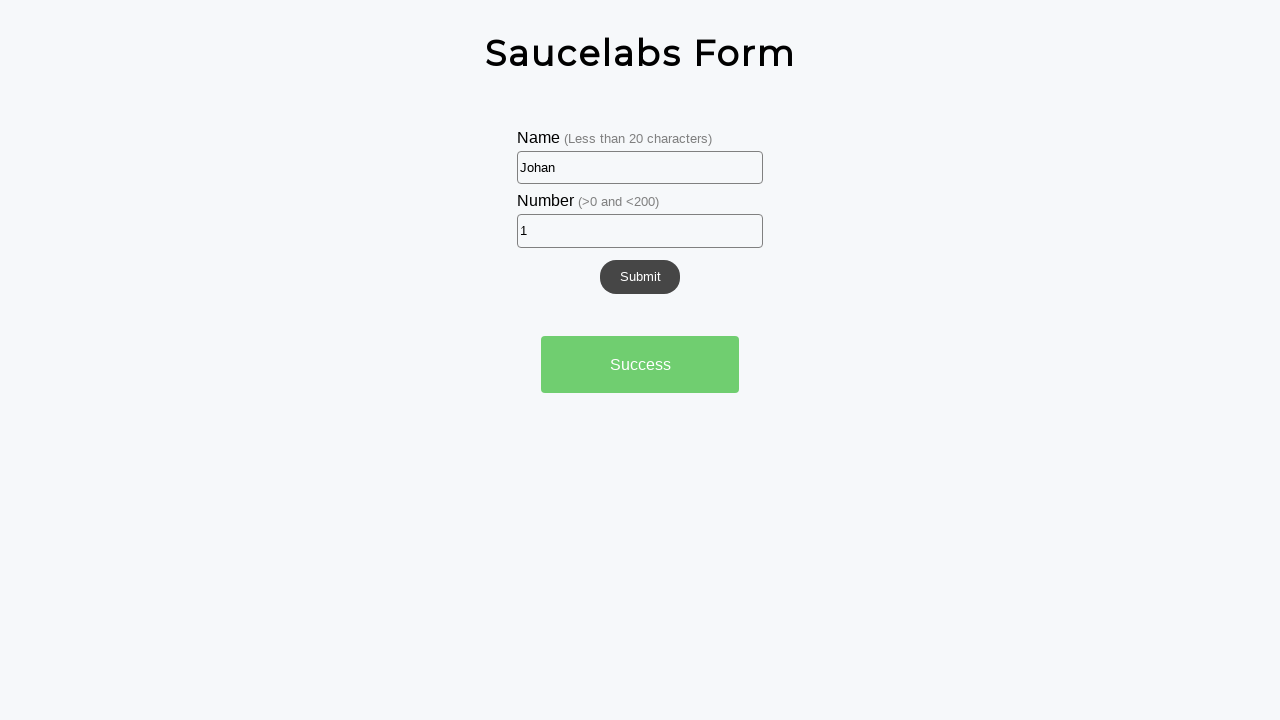

Verified alert text equals 'Success'
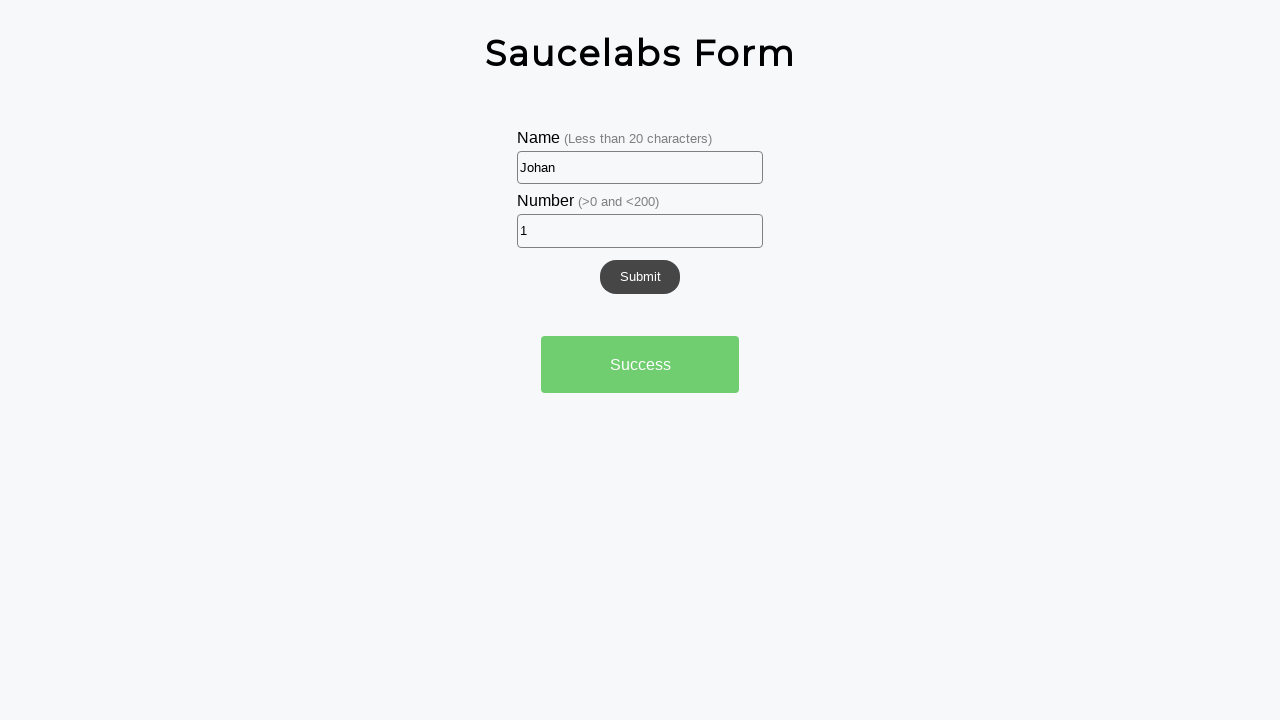

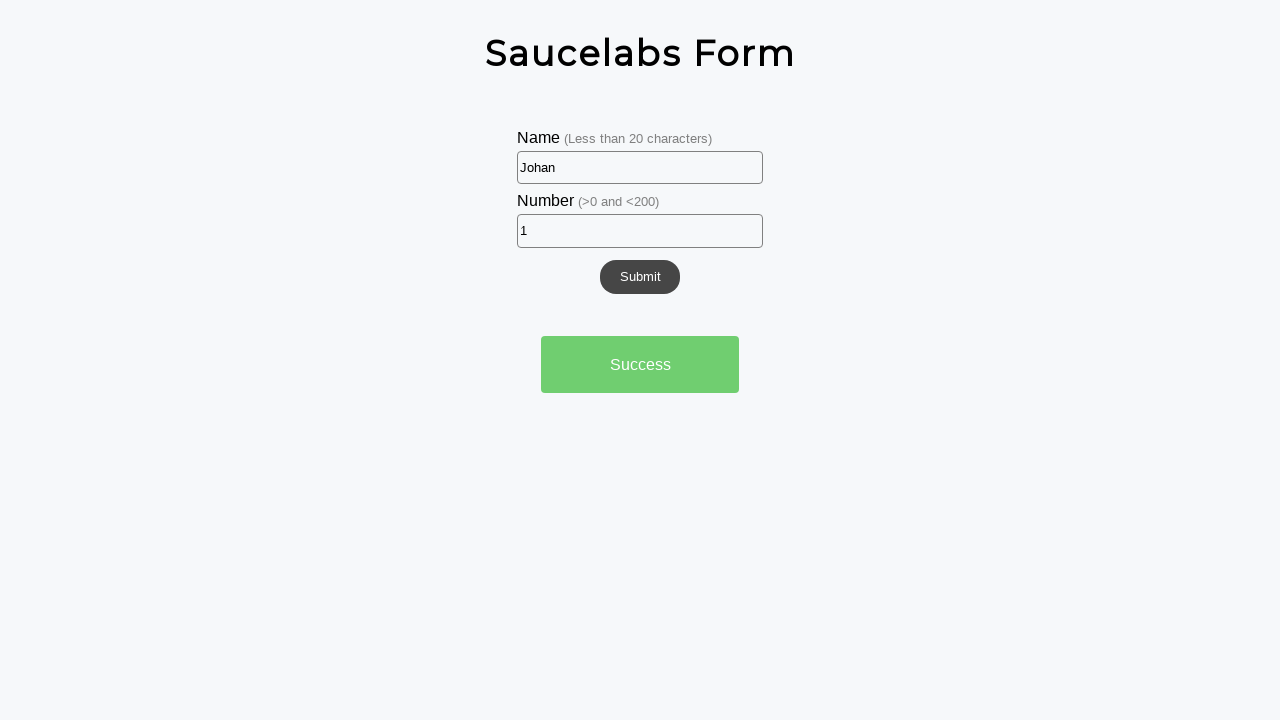